Tests drag and drop mouse interaction by dragging an element from a draggable source to a droppable target on Selenium's mouse interaction test page.

Starting URL: https://www.selenium.dev/selenium/web/mouse_interaction.html

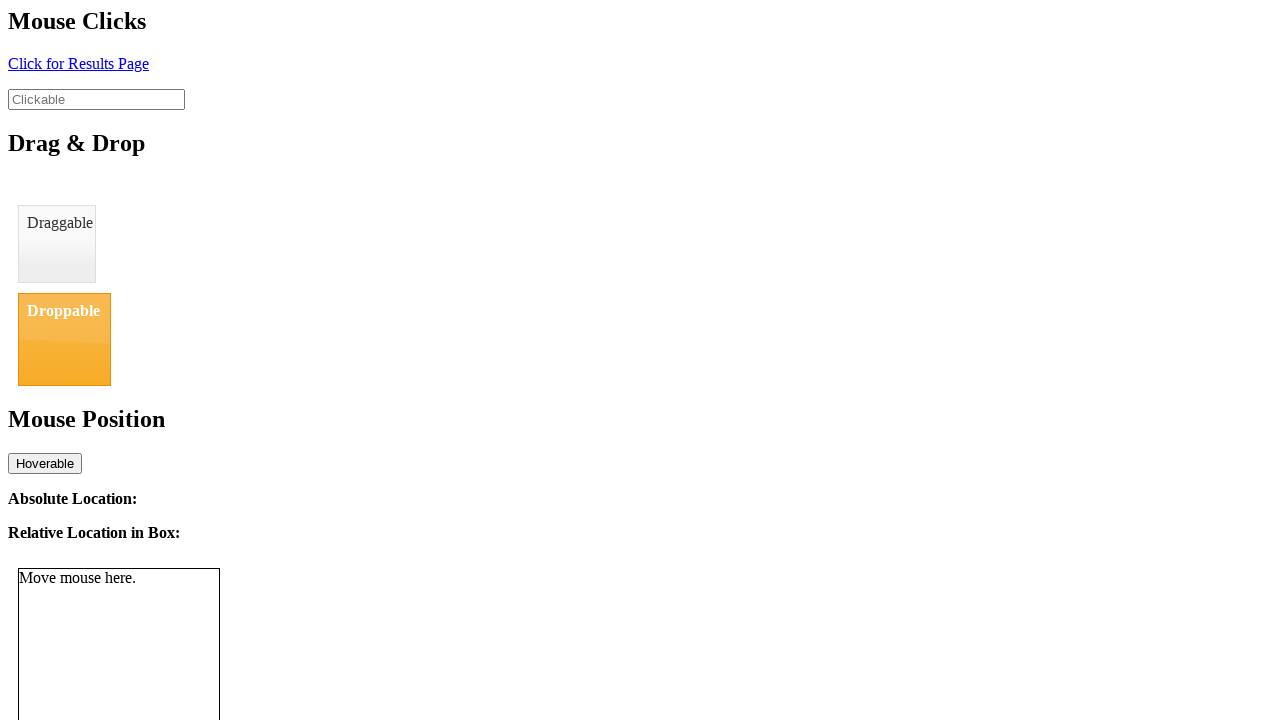

Located draggable element with id 'draggable'
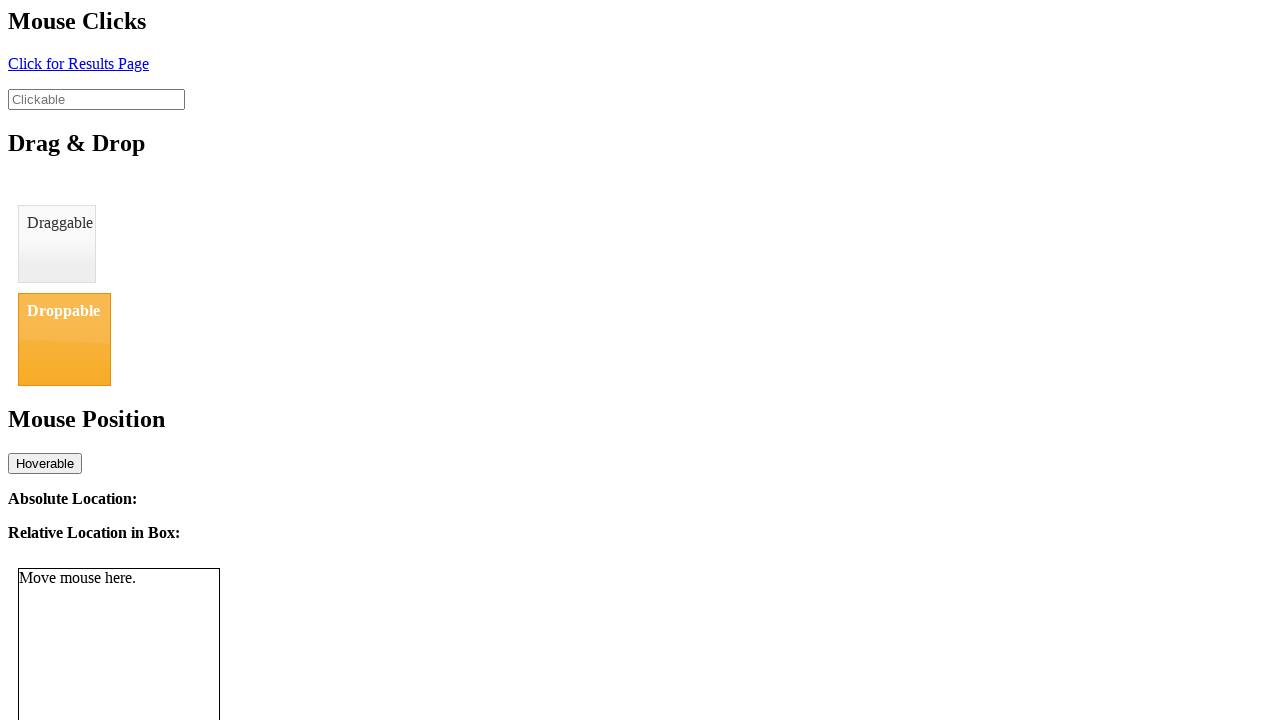

Located droppable target element with id 'droppable'
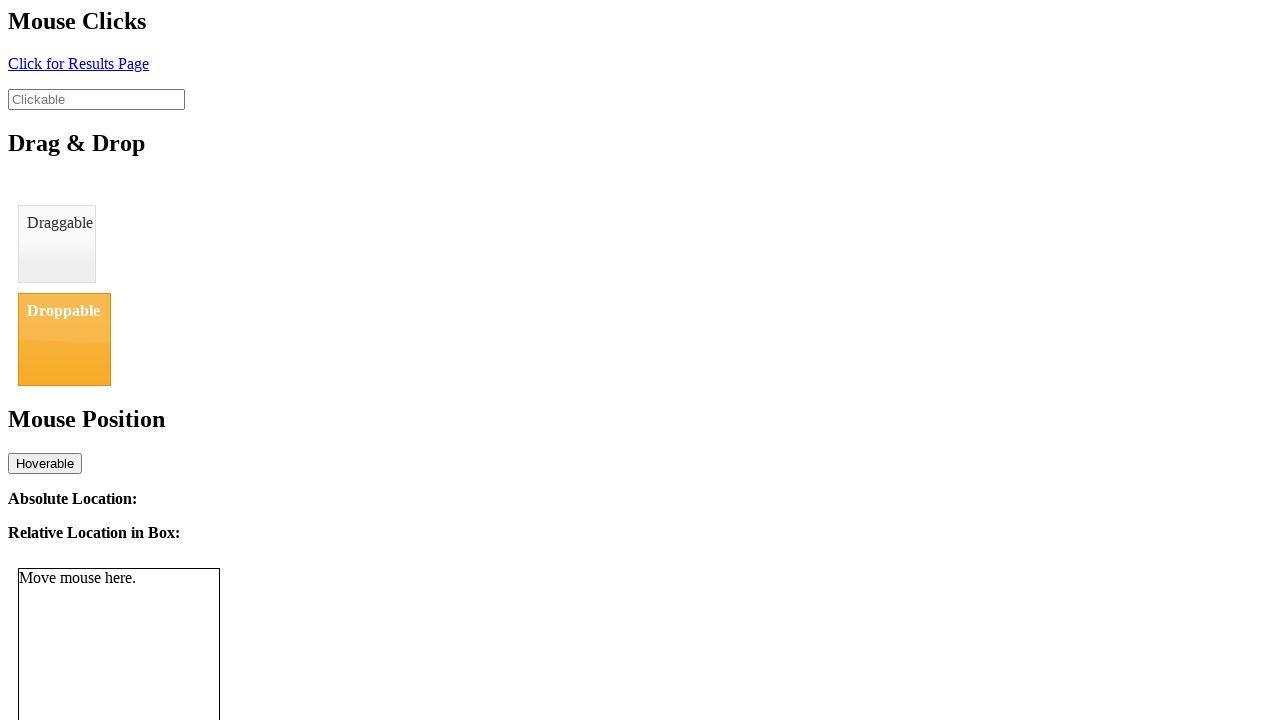

Dragged element from draggable source to droppable target at (64, 339)
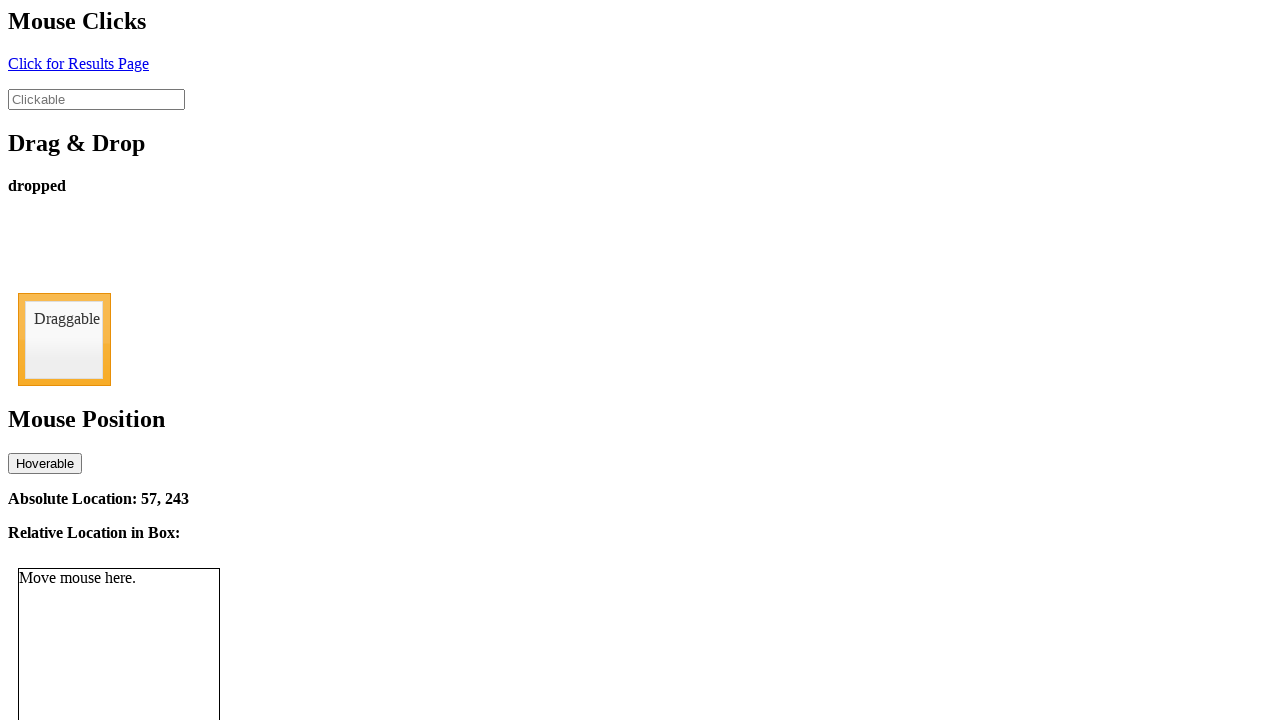

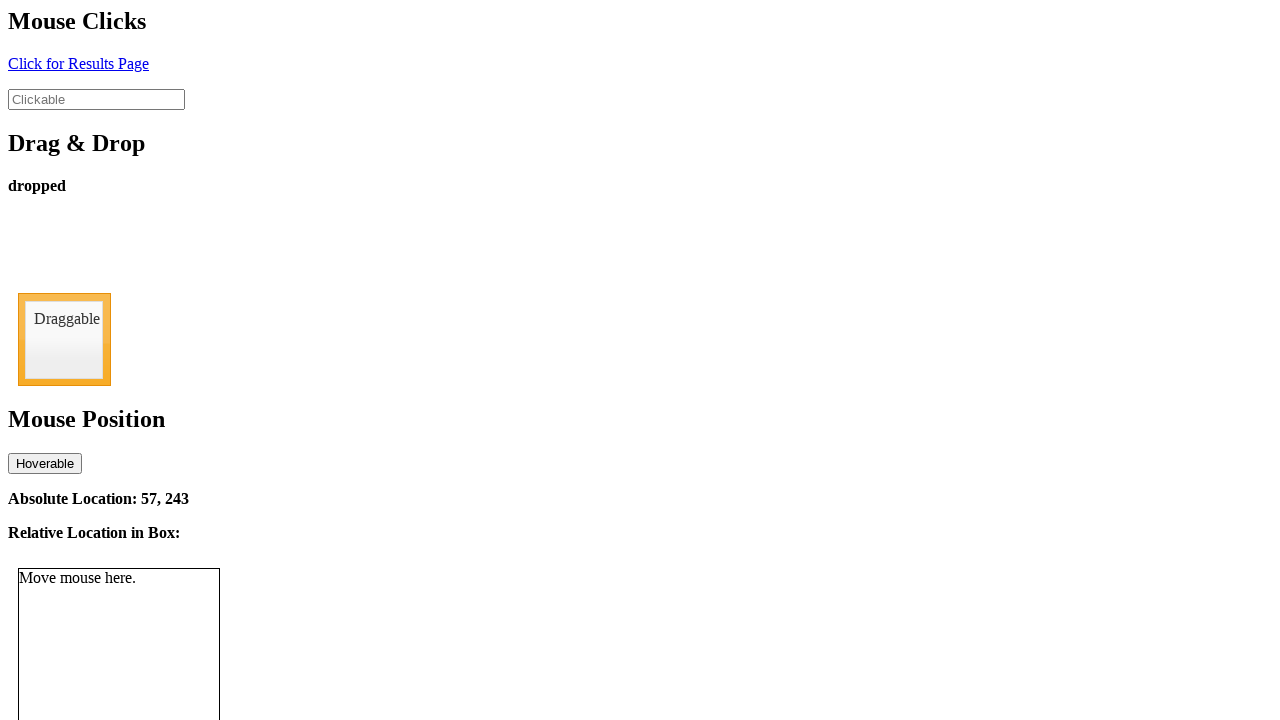